Tests adding a product to cart on an e-commerce site by clicking on a product, clicking add to cart button, and accepting the confirmation alert

Starting URL: https://www.demoblaze.com/index.html

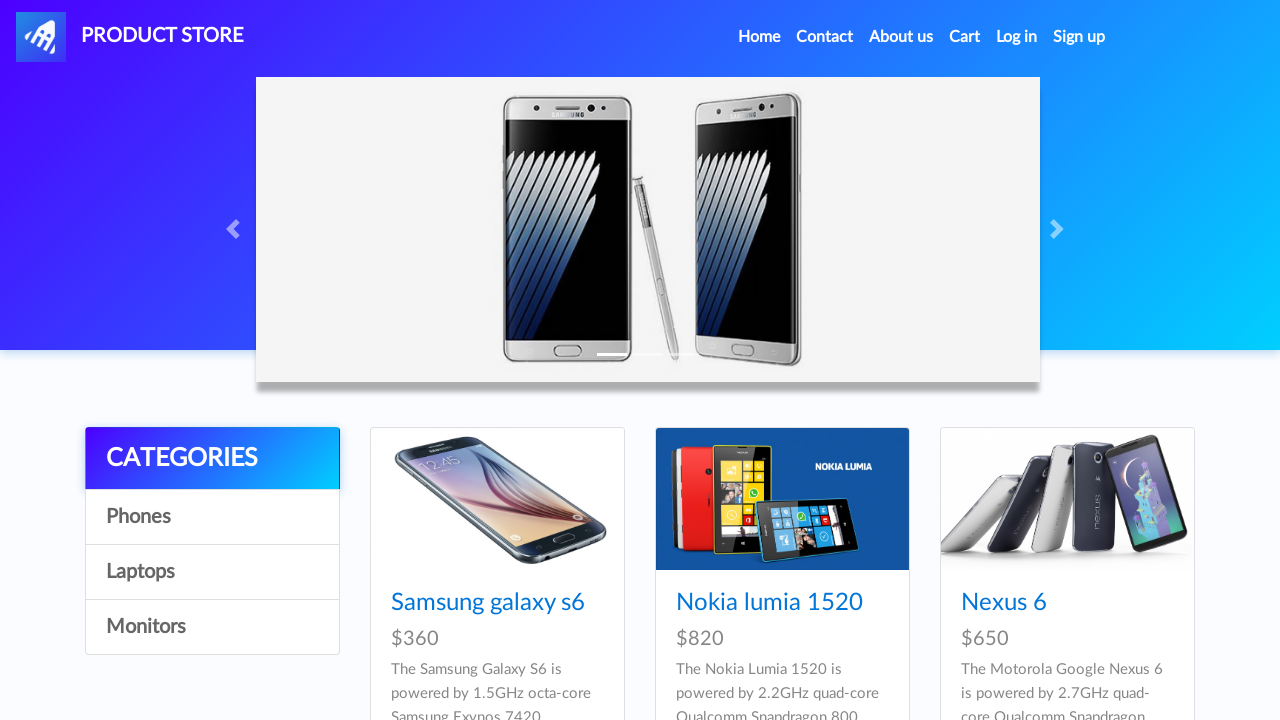

Clicked on Samsung Galaxy S6 product link at (488, 603) on a:has-text('Samsung galaxy s6')
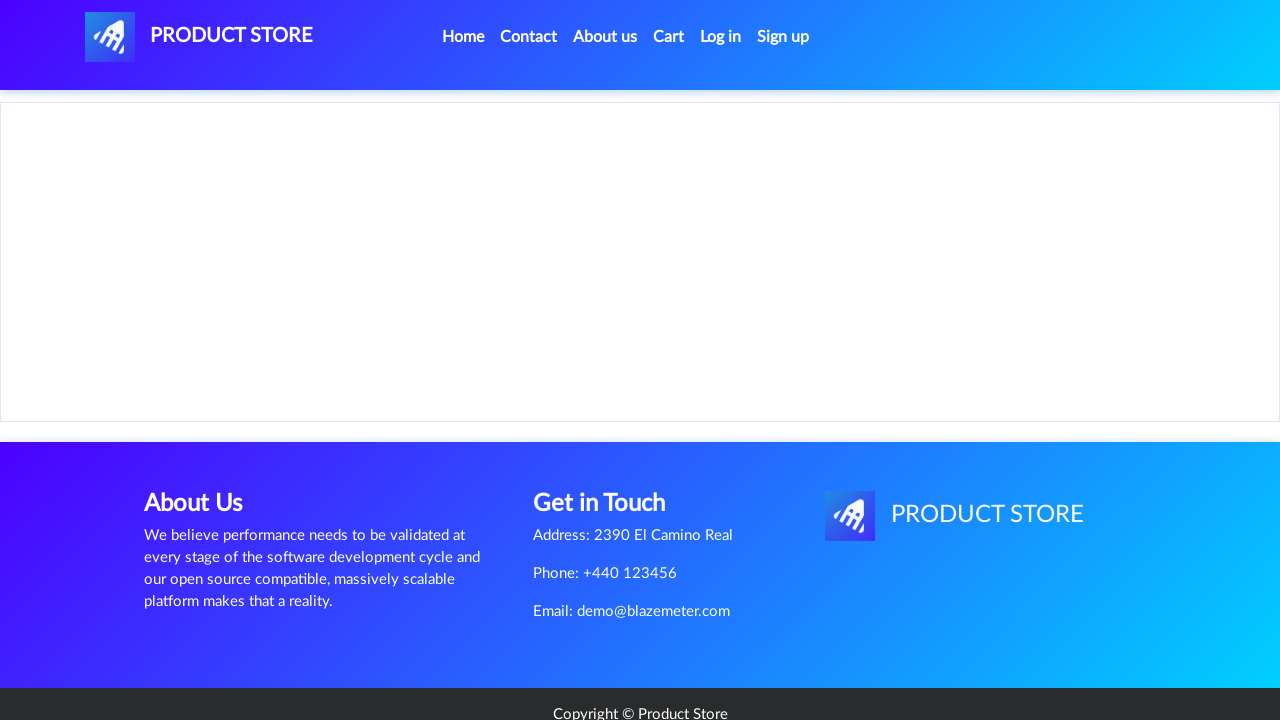

Product page loaded with Add to cart button visible
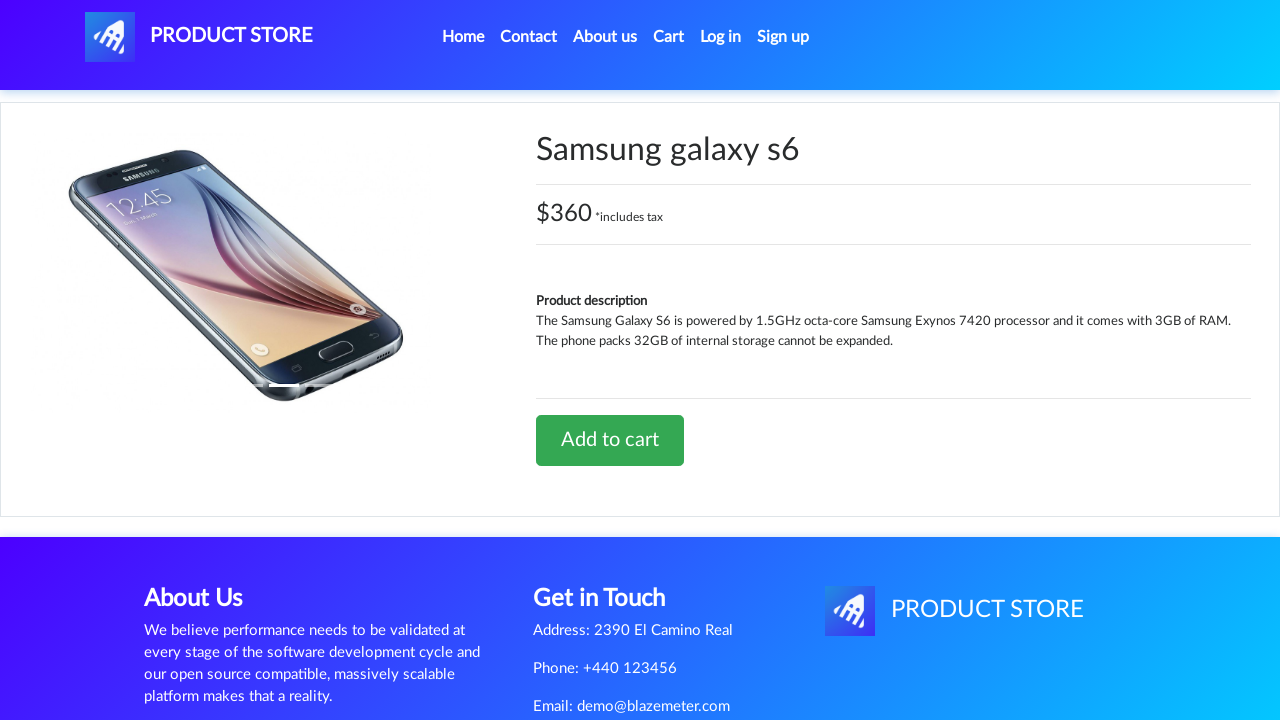

Clicked Add to cart button at (610, 440) on a:has-text('Add to cart')
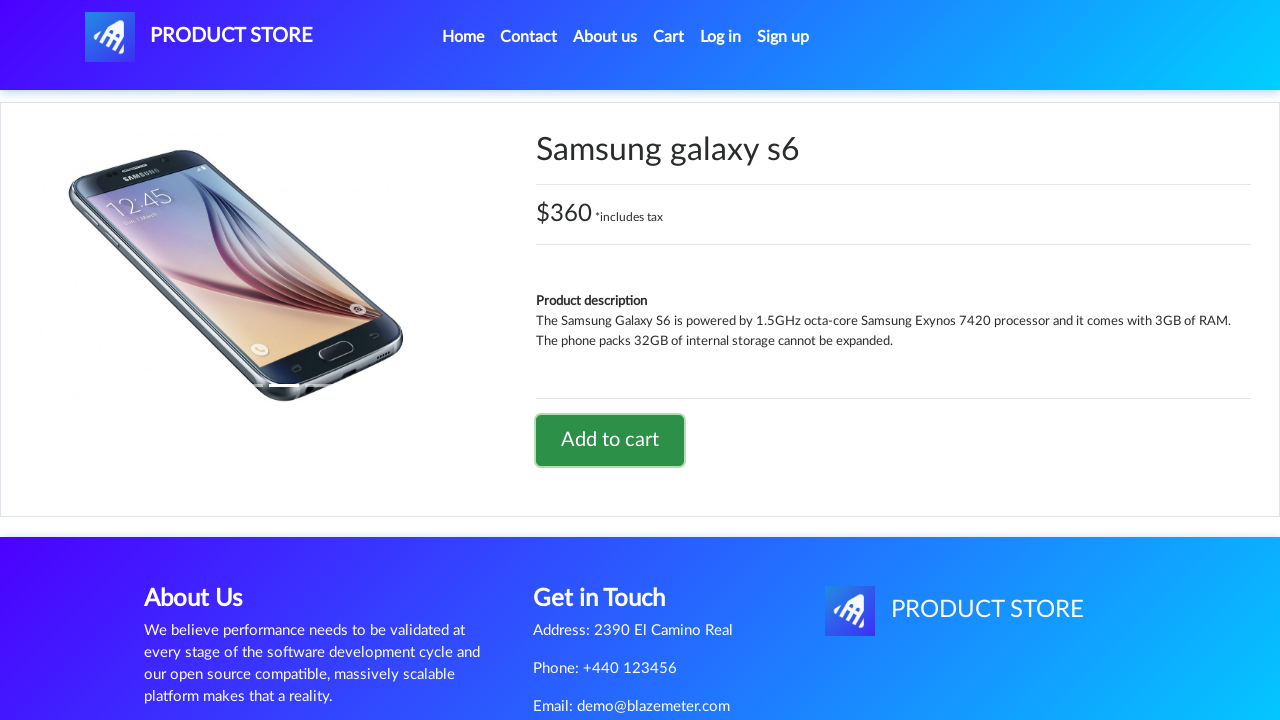

Accepted confirmation alert dialog
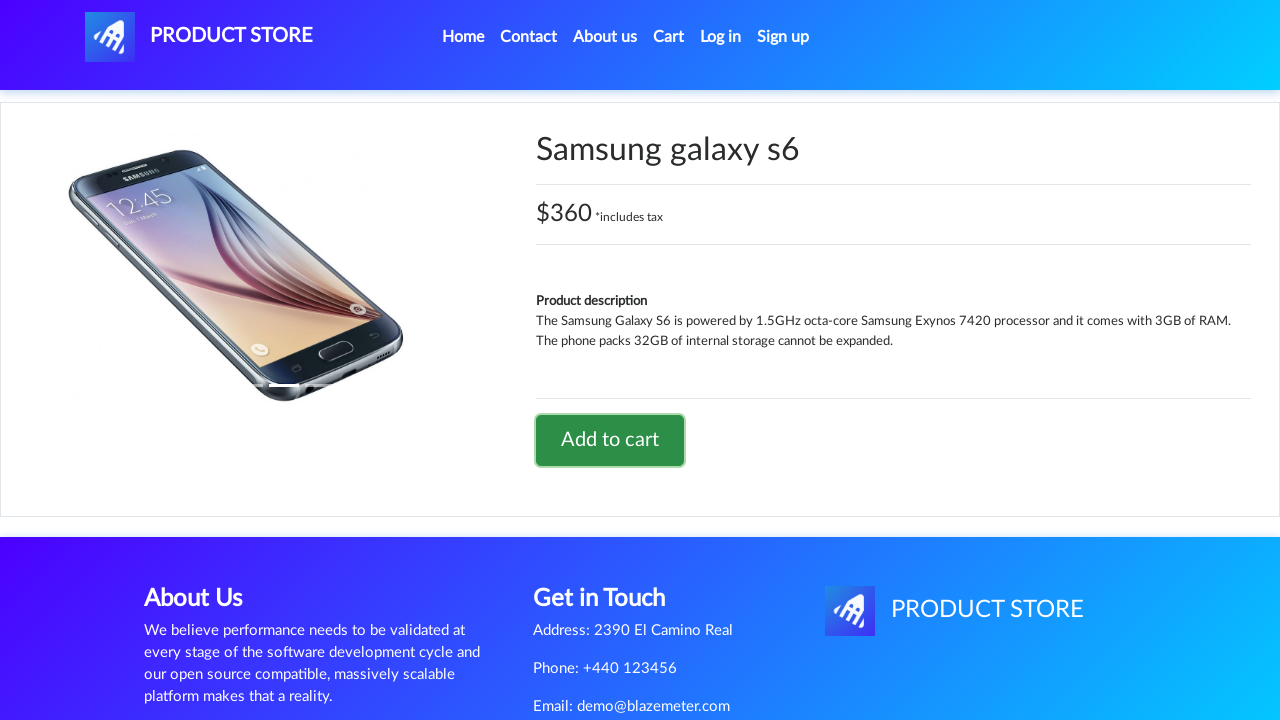

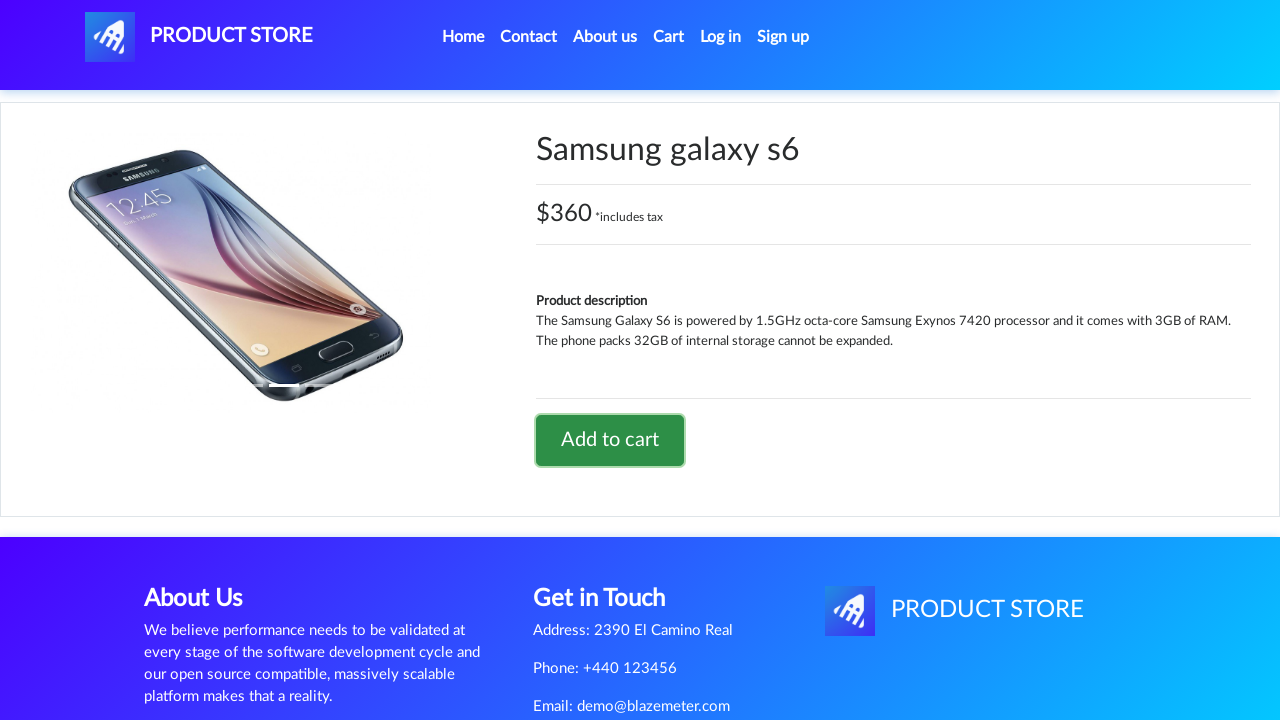